Tests the Python.org search functionality by entering "pycon" in the search box and submitting the search form, then verifying results are found

Starting URL: http://www.python.org

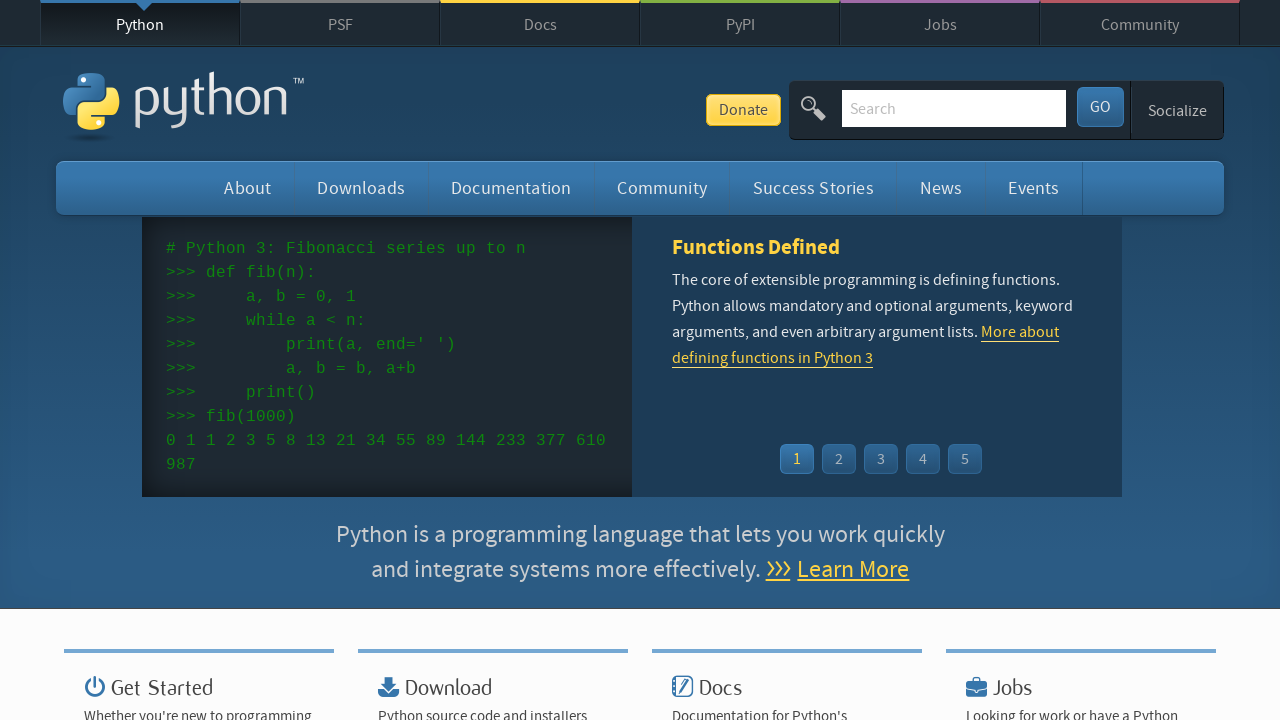

Verified page title contains 'Python'
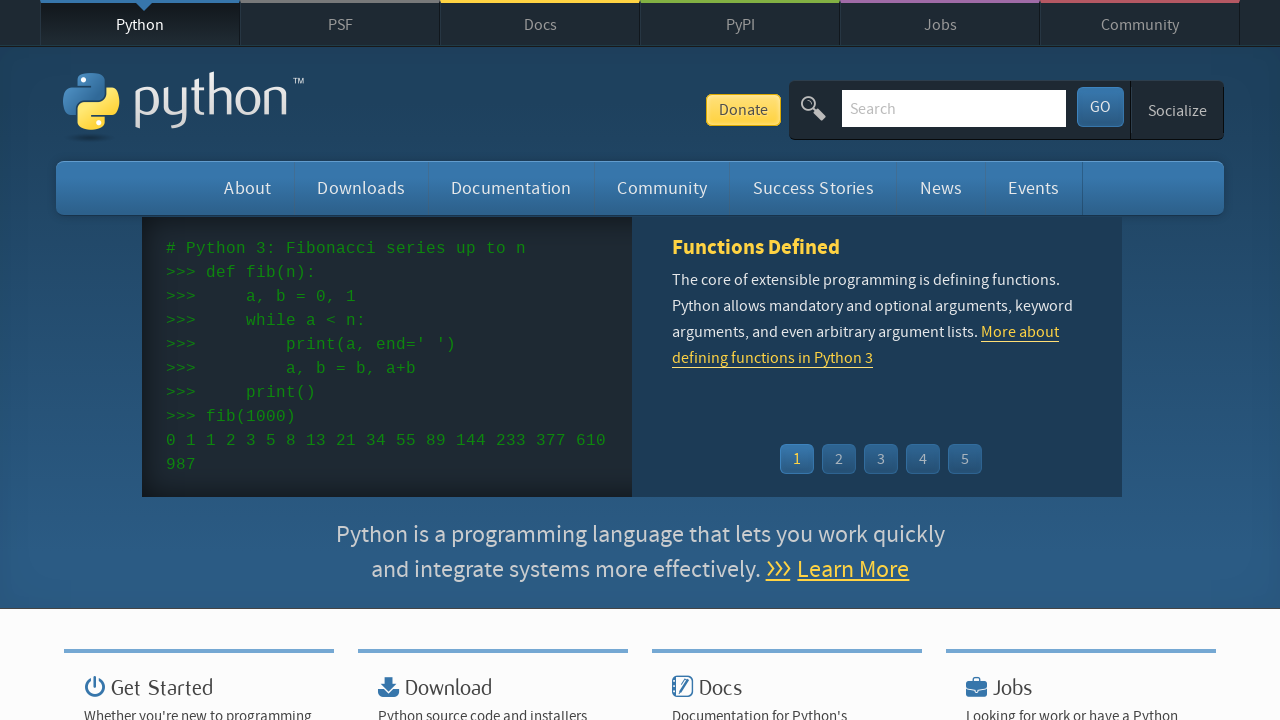

Filled search box with 'pycon' on input[name='q']
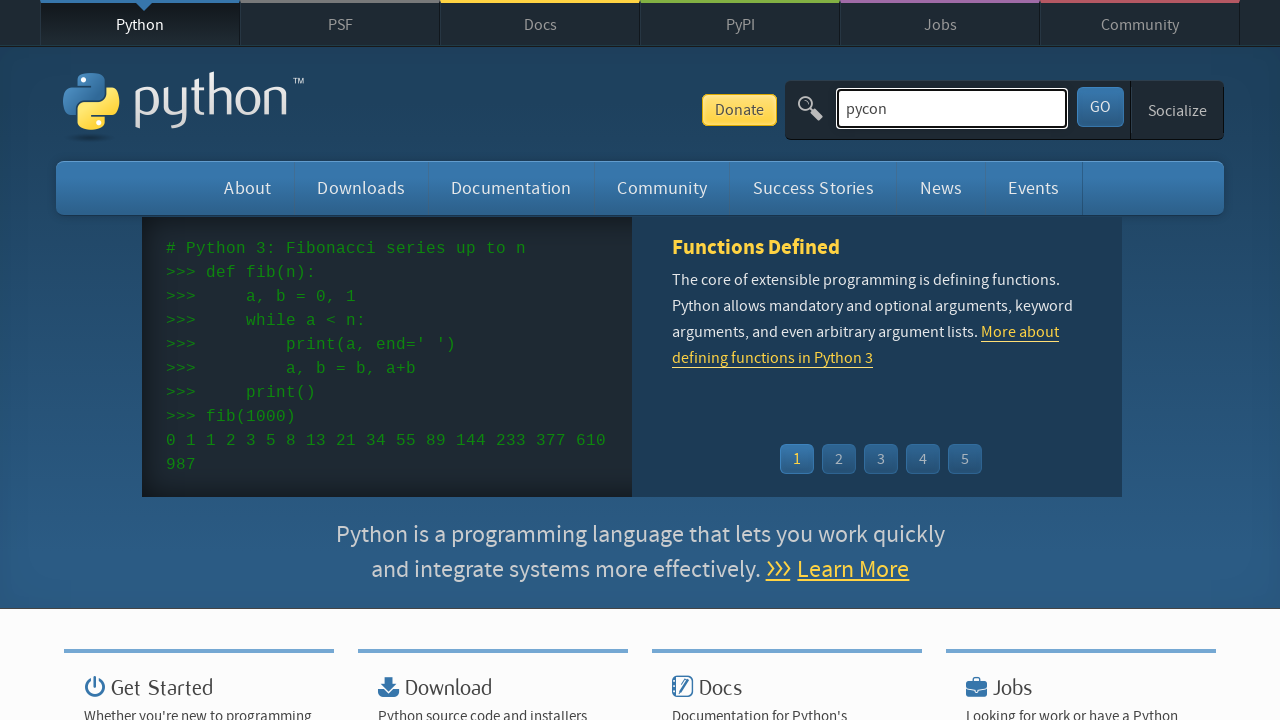

Pressed Enter to submit search form on input[name='q']
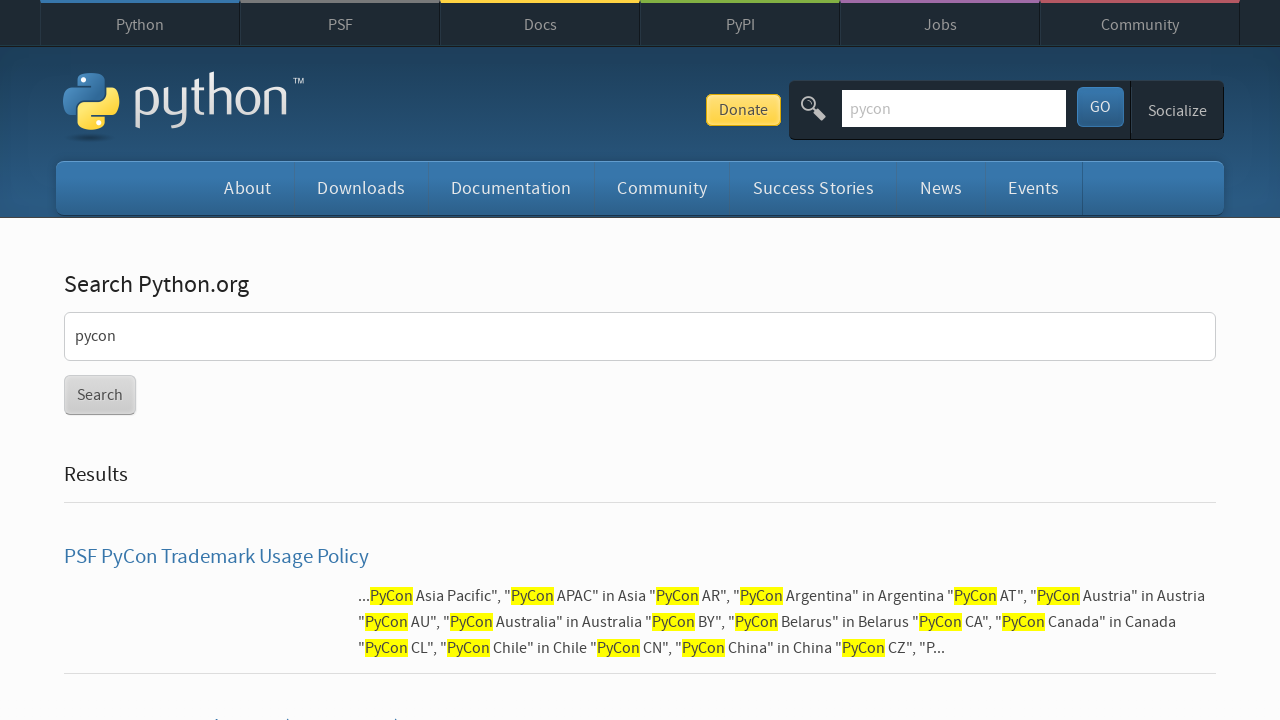

Waited for network idle after search submission
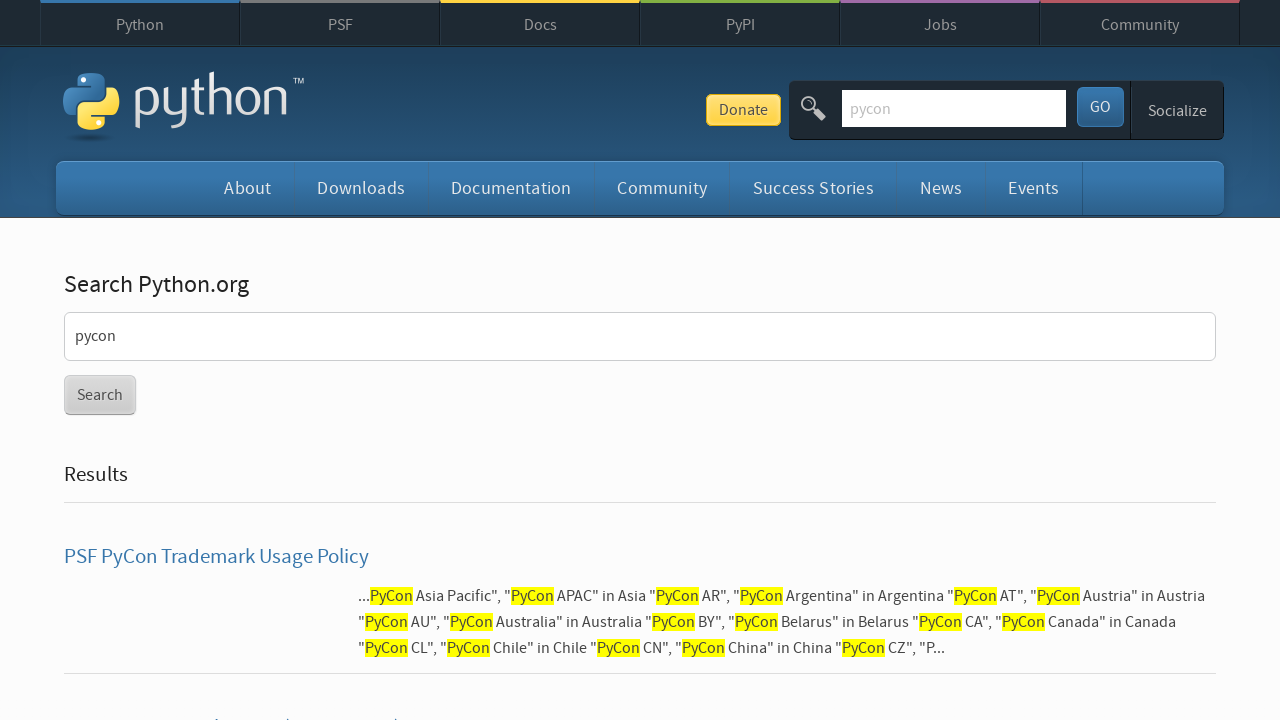

Verified search results were found (no 'No results found' message)
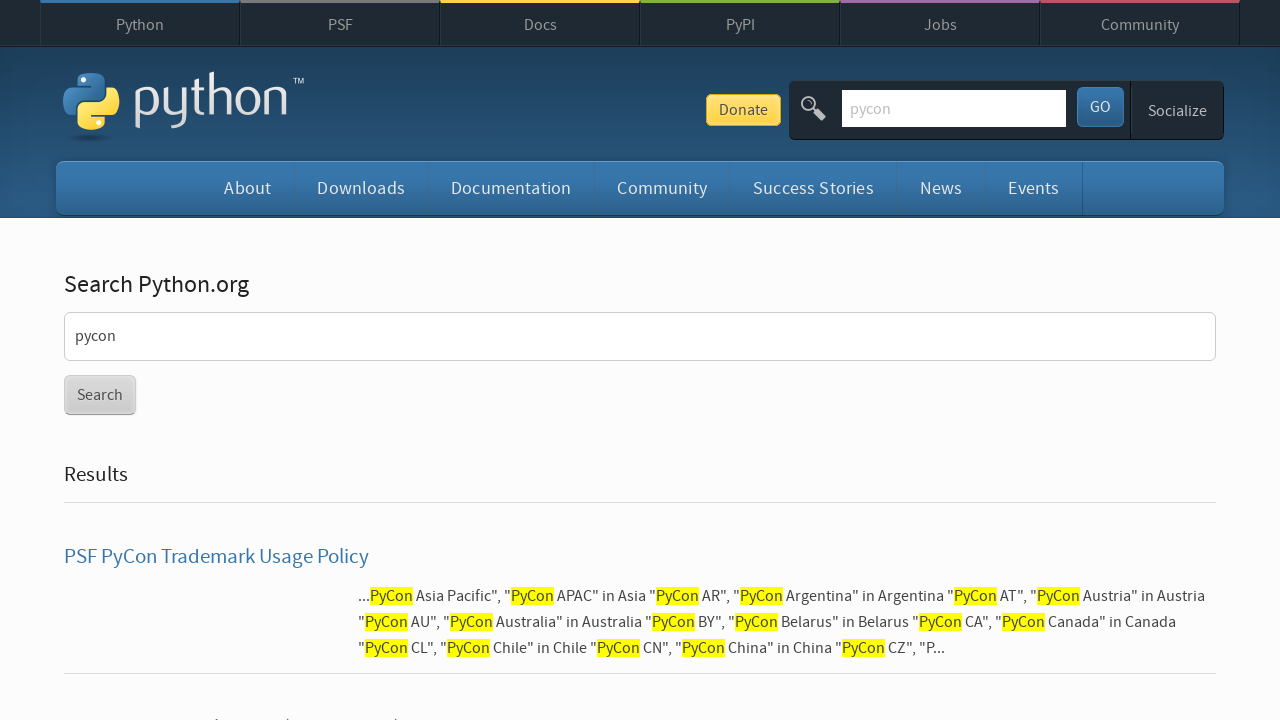

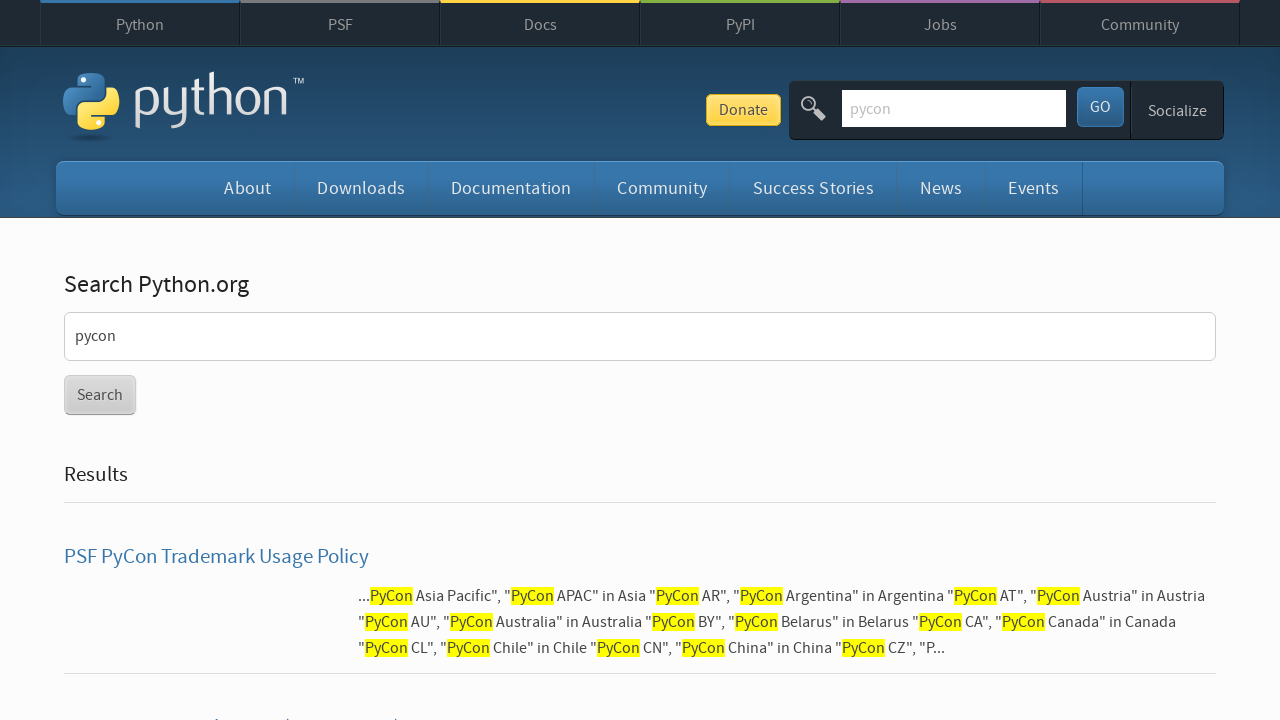